Tests that a todo item is removed when edited to an empty string

Starting URL: https://demo.playwright.dev/todomvc

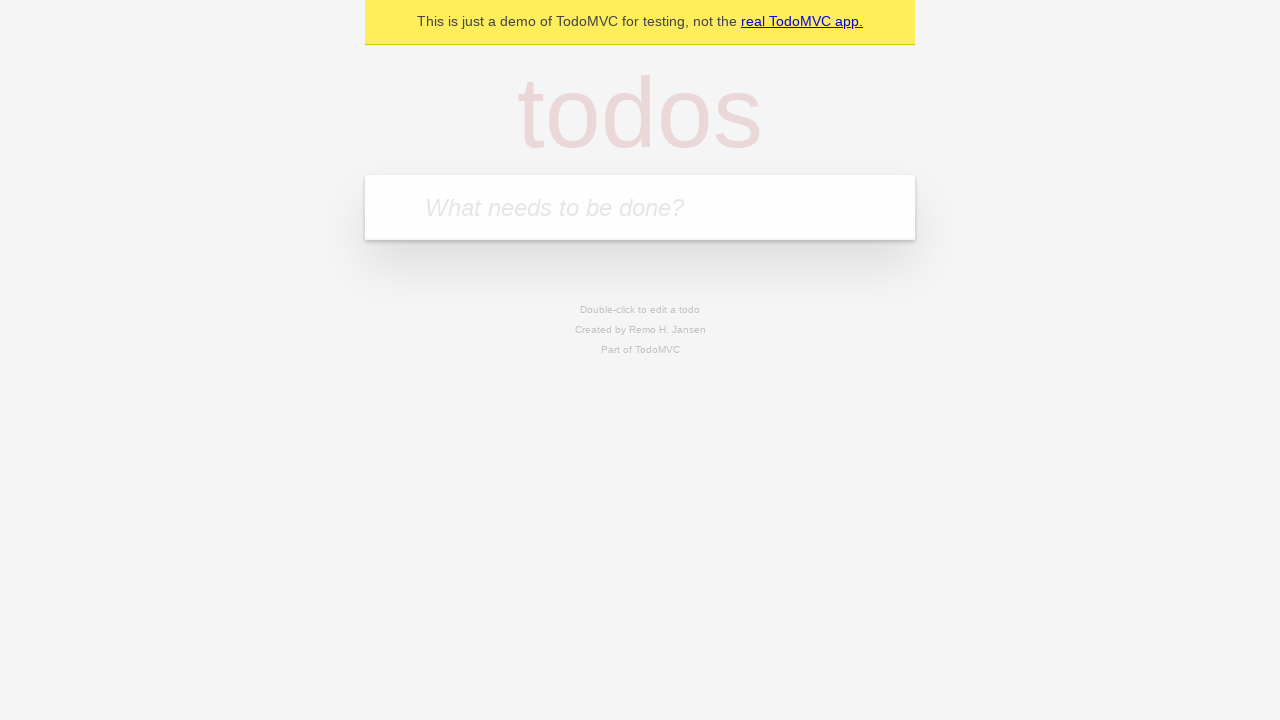

Filled todo input with 'buy some cheese' on internal:attr=[placeholder="What needs to be done?"i]
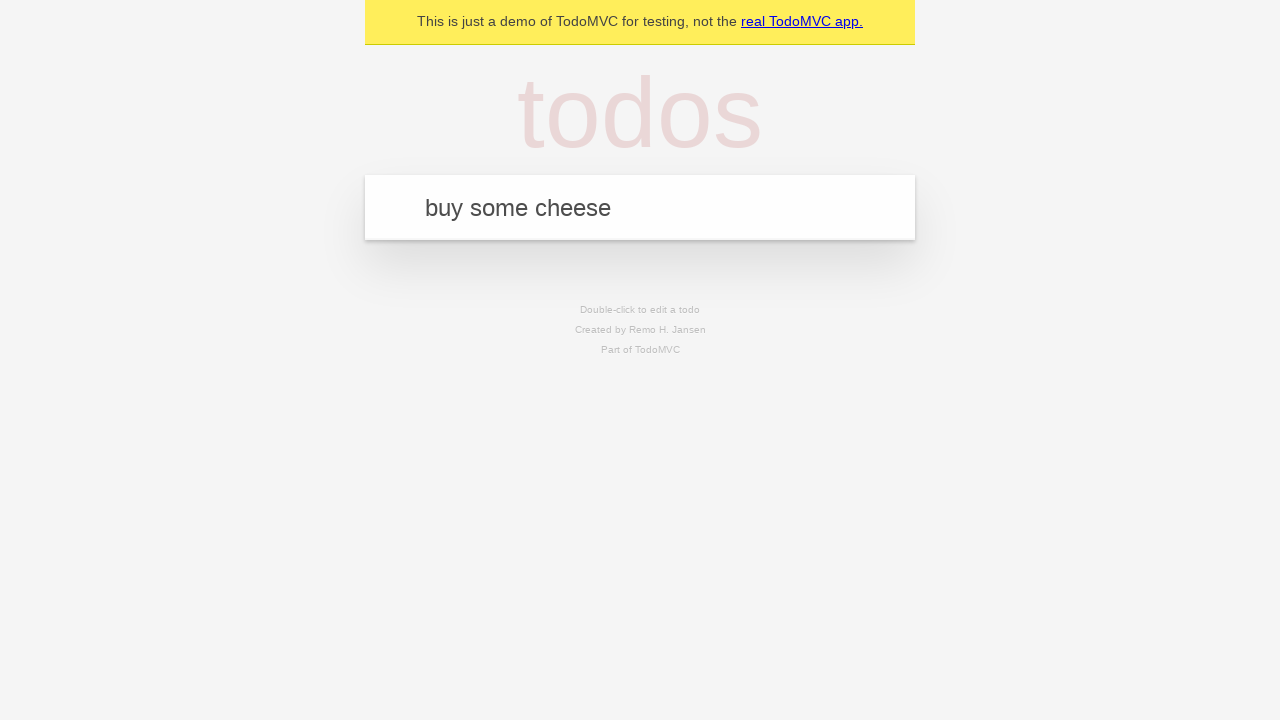

Pressed Enter to create first todo on internal:attr=[placeholder="What needs to be done?"i]
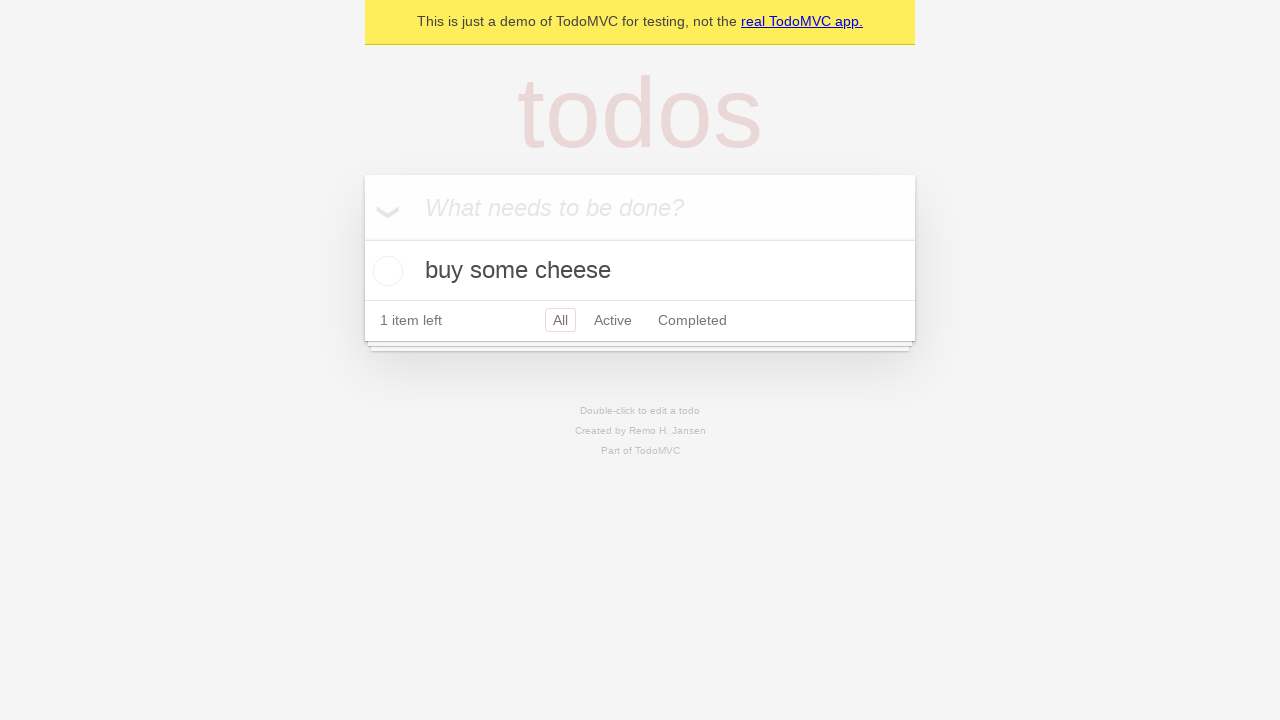

Filled todo input with 'feed the cat' on internal:attr=[placeholder="What needs to be done?"i]
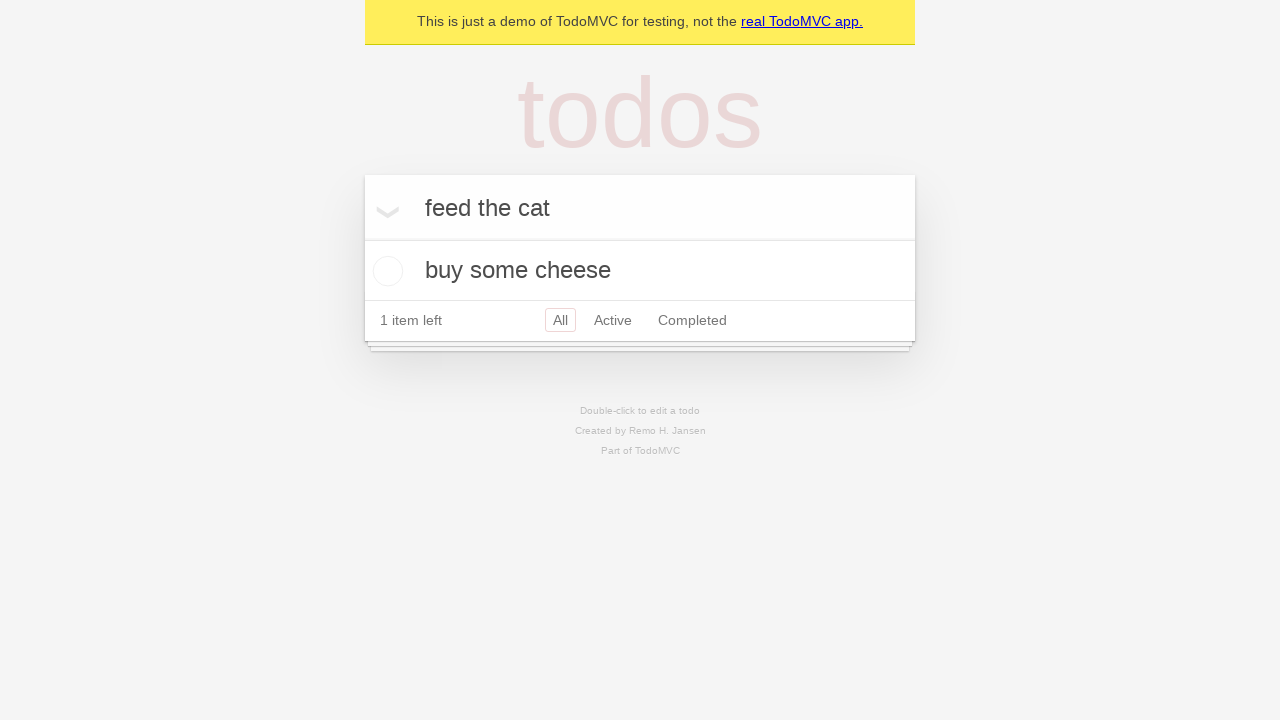

Pressed Enter to create second todo on internal:attr=[placeholder="What needs to be done?"i]
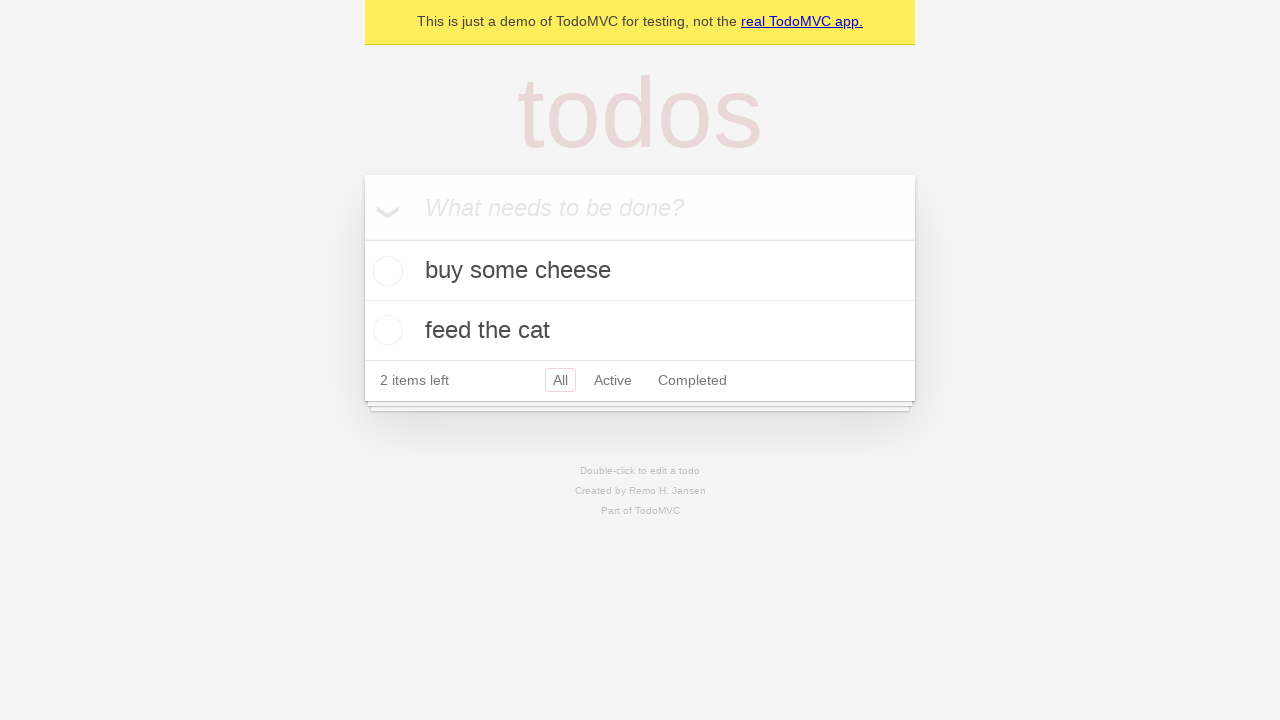

Filled todo input with 'book a doctors appointment' on internal:attr=[placeholder="What needs to be done?"i]
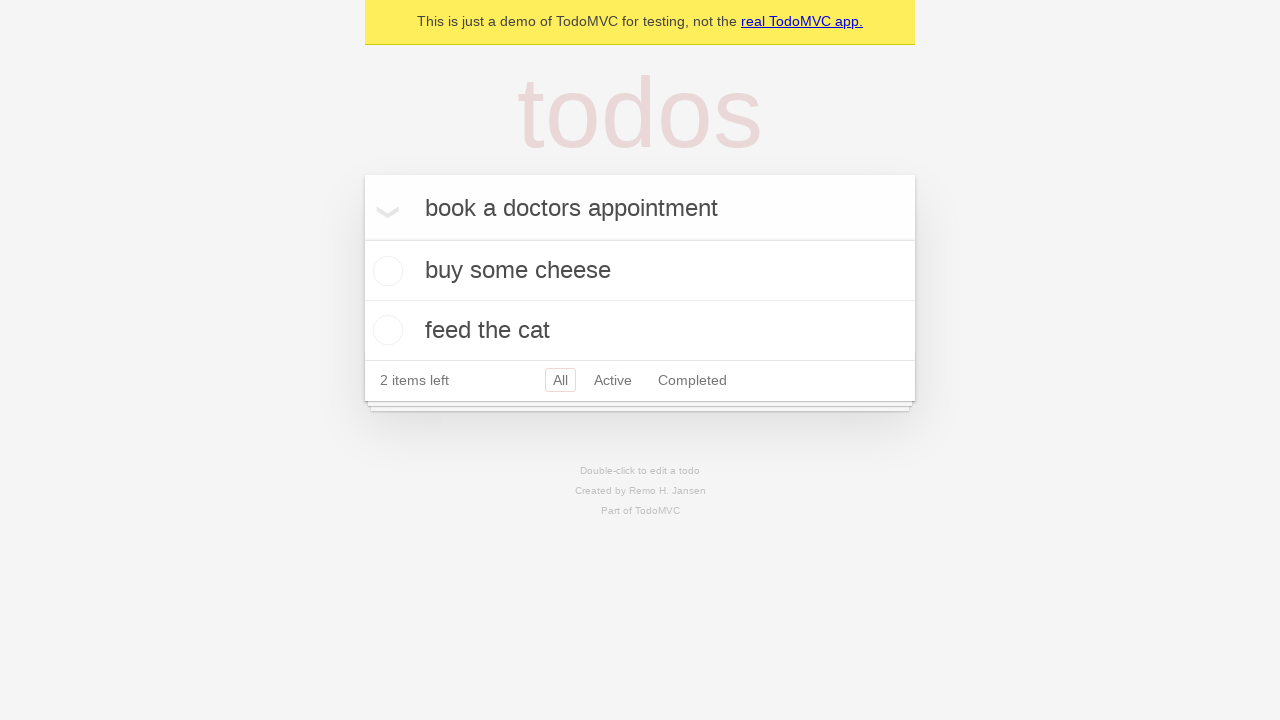

Pressed Enter to create third todo on internal:attr=[placeholder="What needs to be done?"i]
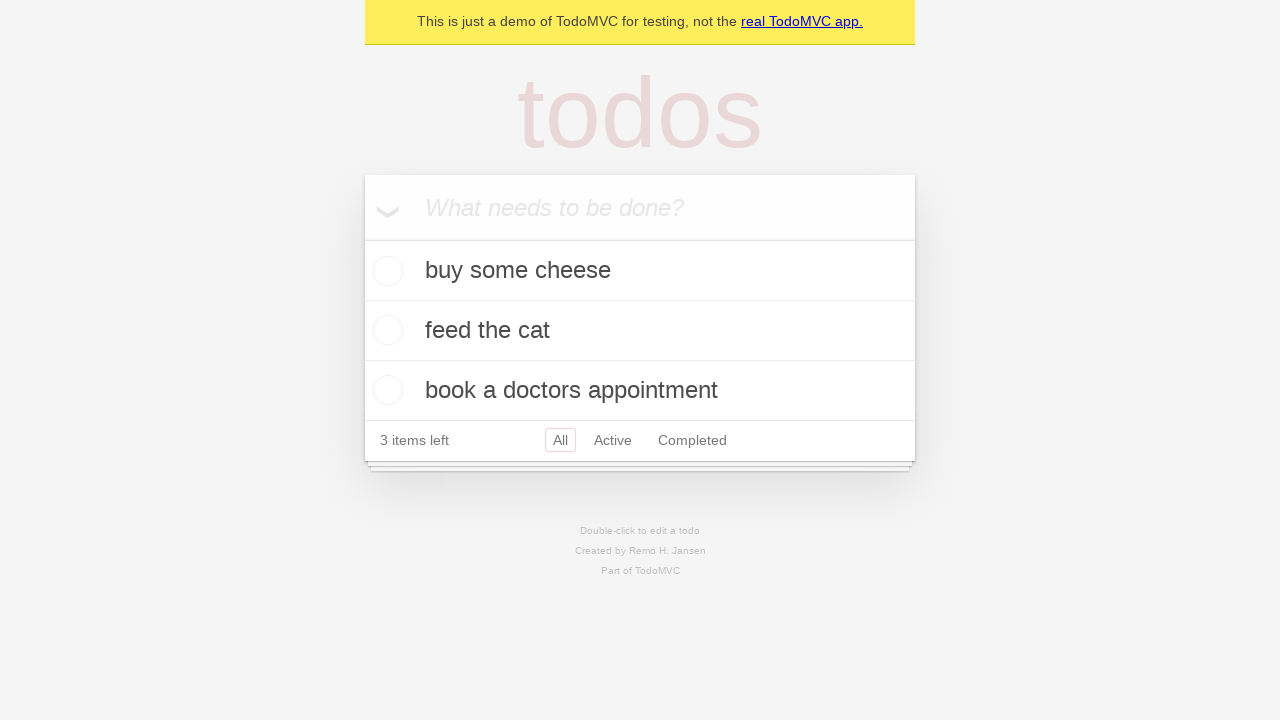

Waited for third todo to be created
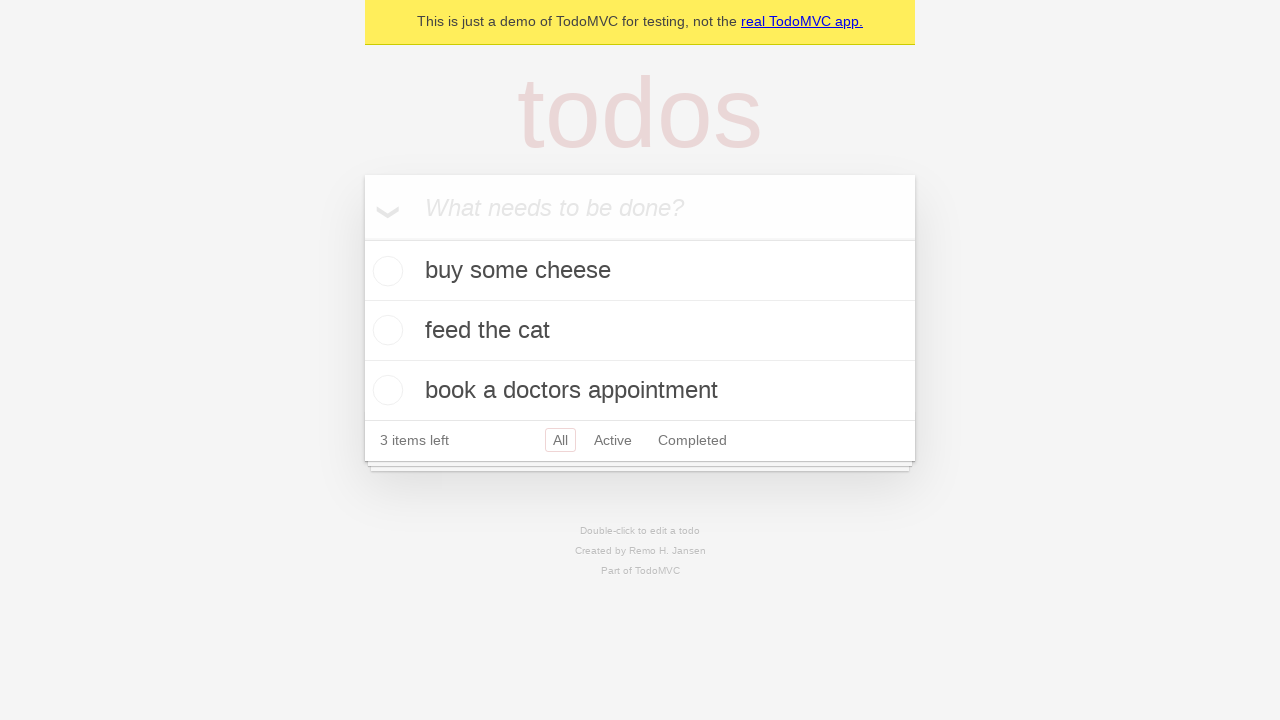

Double-clicked second todo to enter edit mode at (640, 331) on [data-testid='todo-item'] >> nth=1
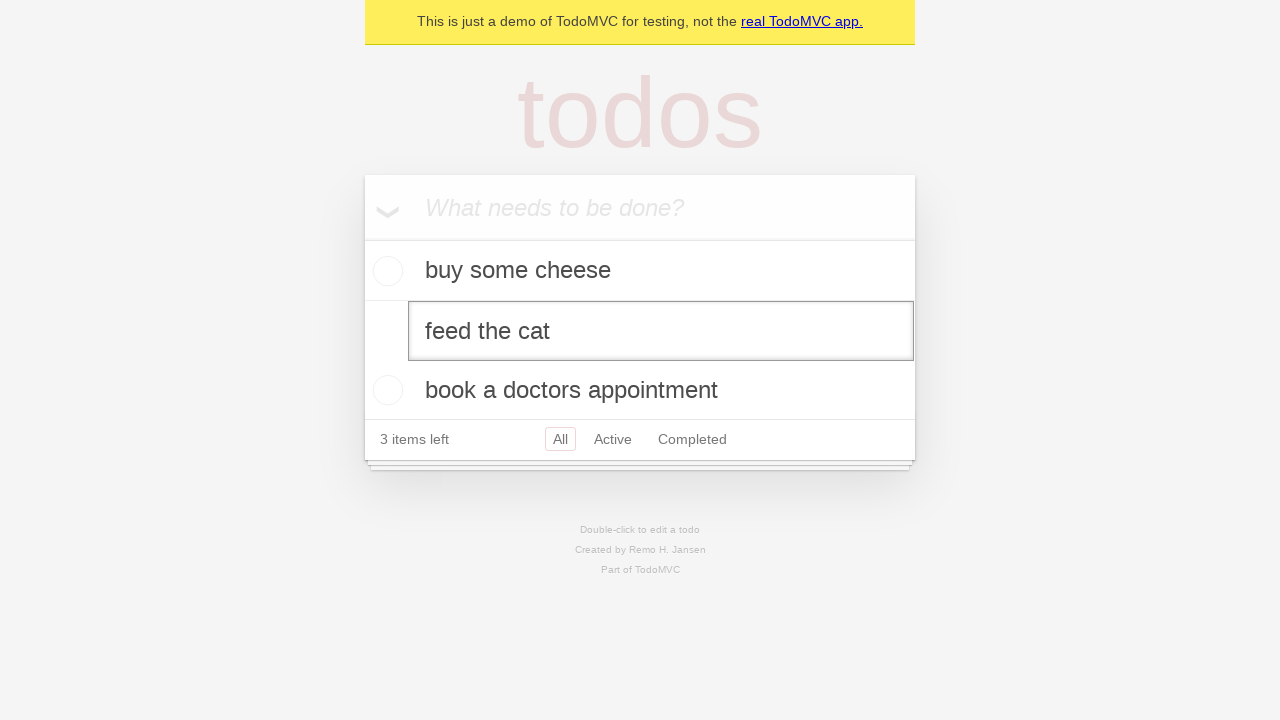

Cleared todo text by filling with empty string on [data-testid='todo-item'] >> nth=1 >> internal:role=textbox[name="Edit"i]
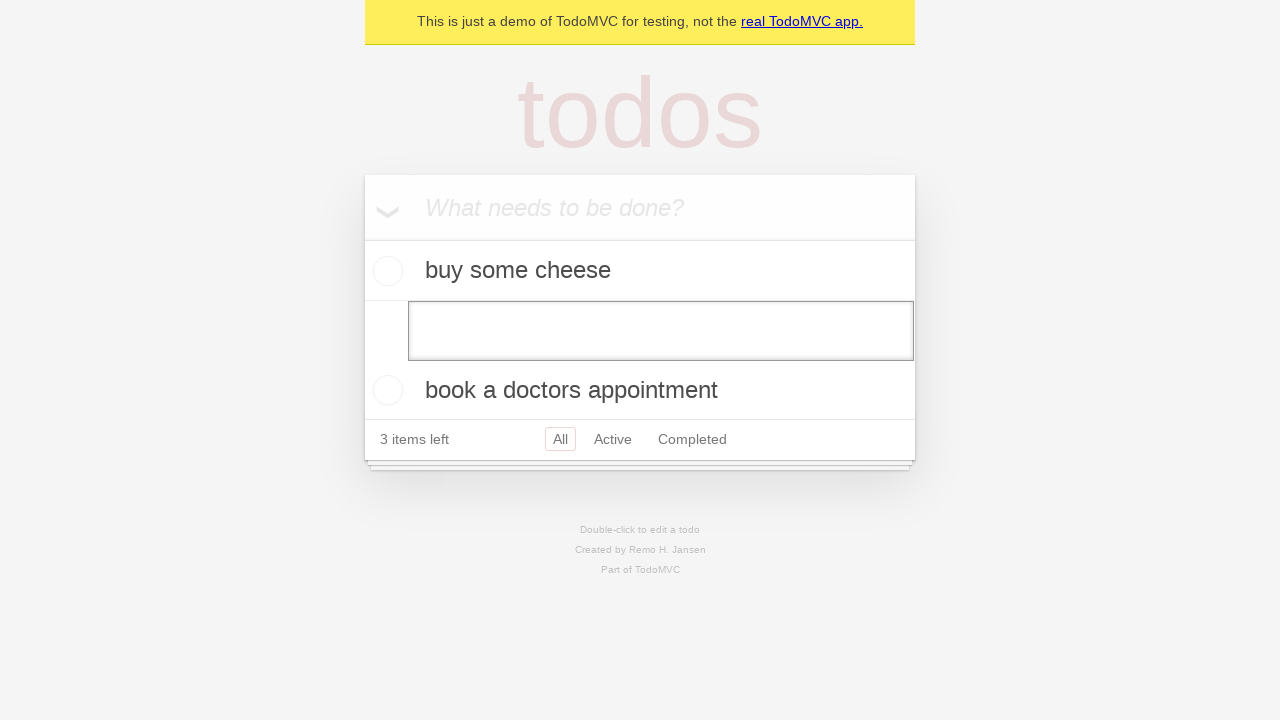

Pressed Enter to confirm empty edit, removing the todo item on [data-testid='todo-item'] >> nth=1 >> internal:role=textbox[name="Edit"i]
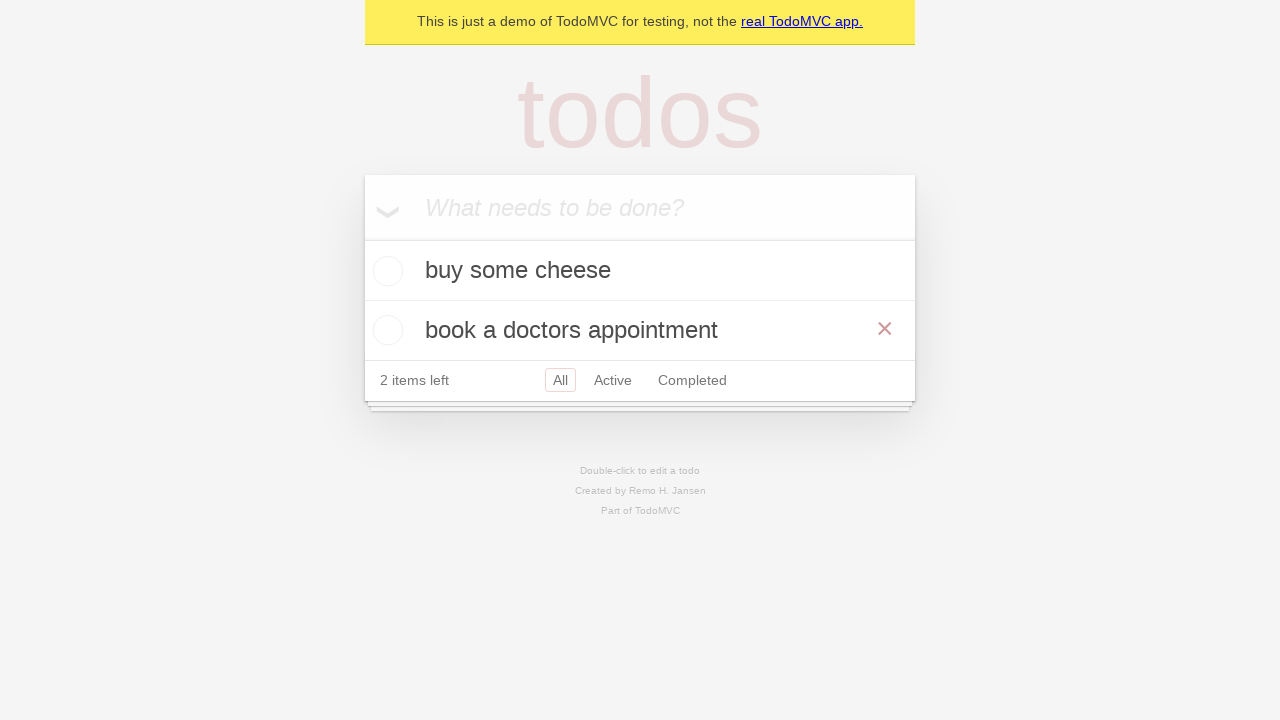

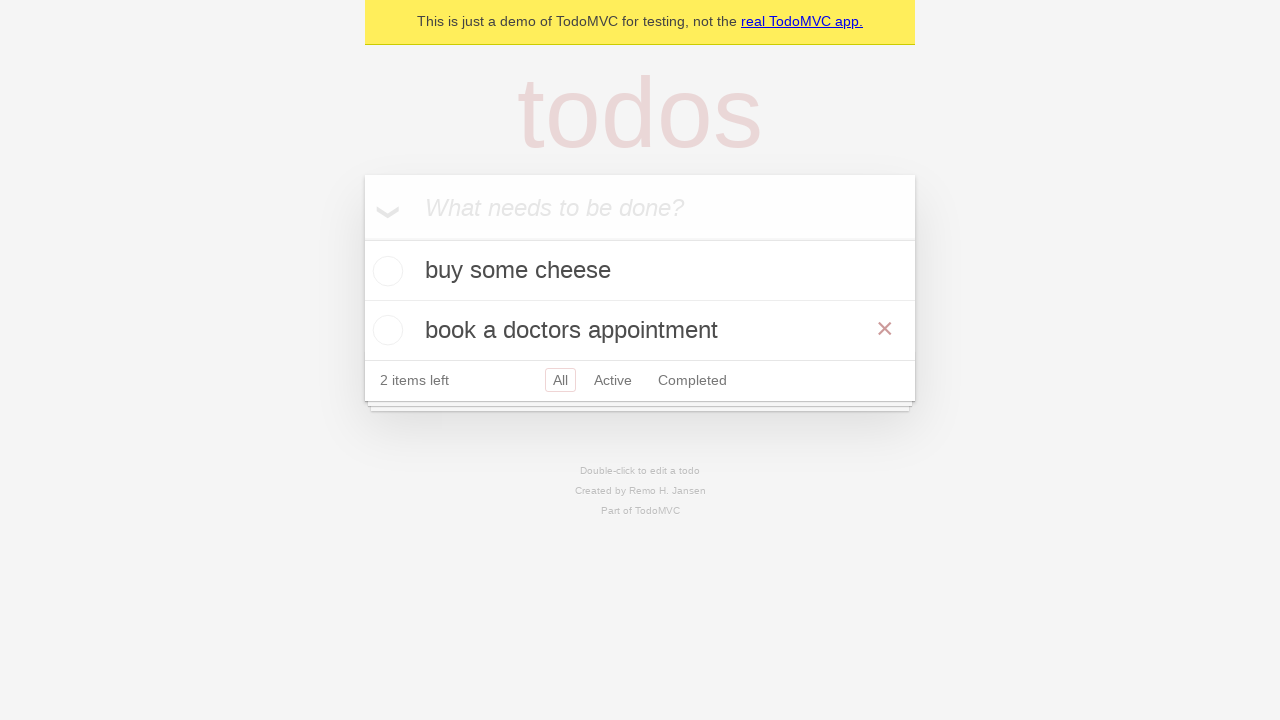